Tests iframe handling by switching to a frame and clicking on a nested iframe element within the w3schools tryit editor page

Starting URL: https://www.w3schools.com/tags/tryit.asp?filename=tryhtml_iframe_frameborder_css

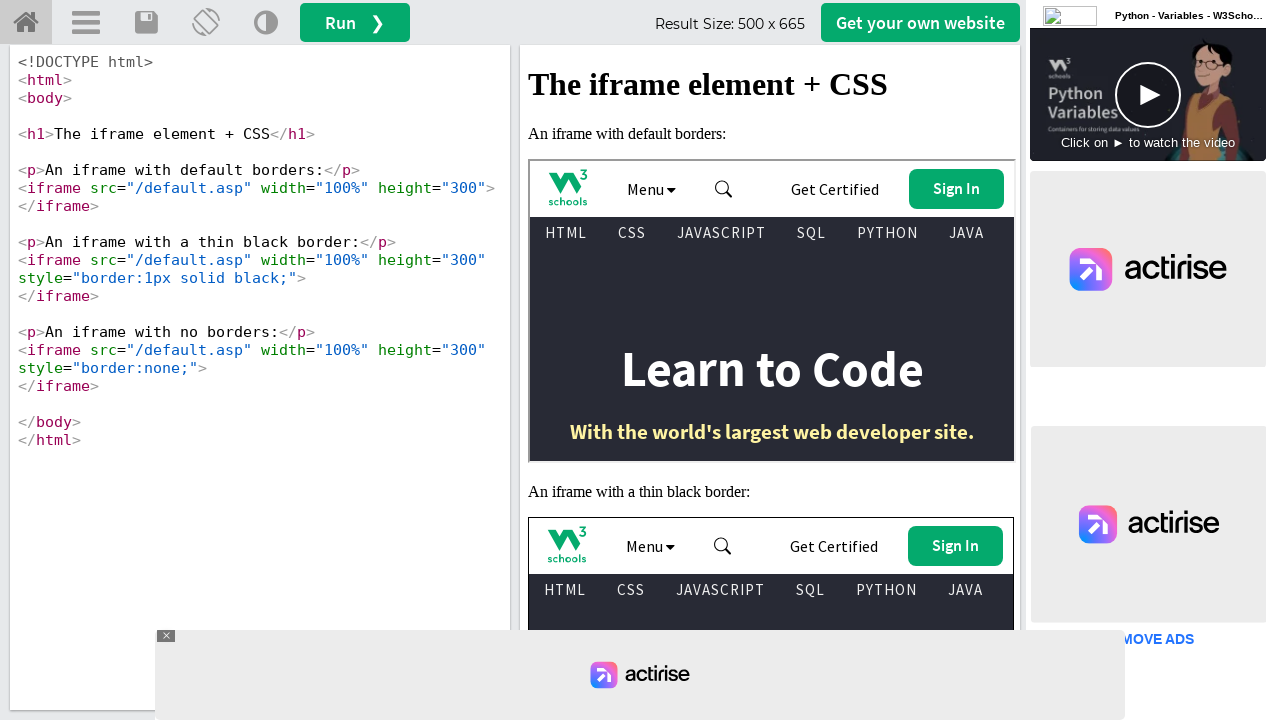

Switched to the second frame (index 1)
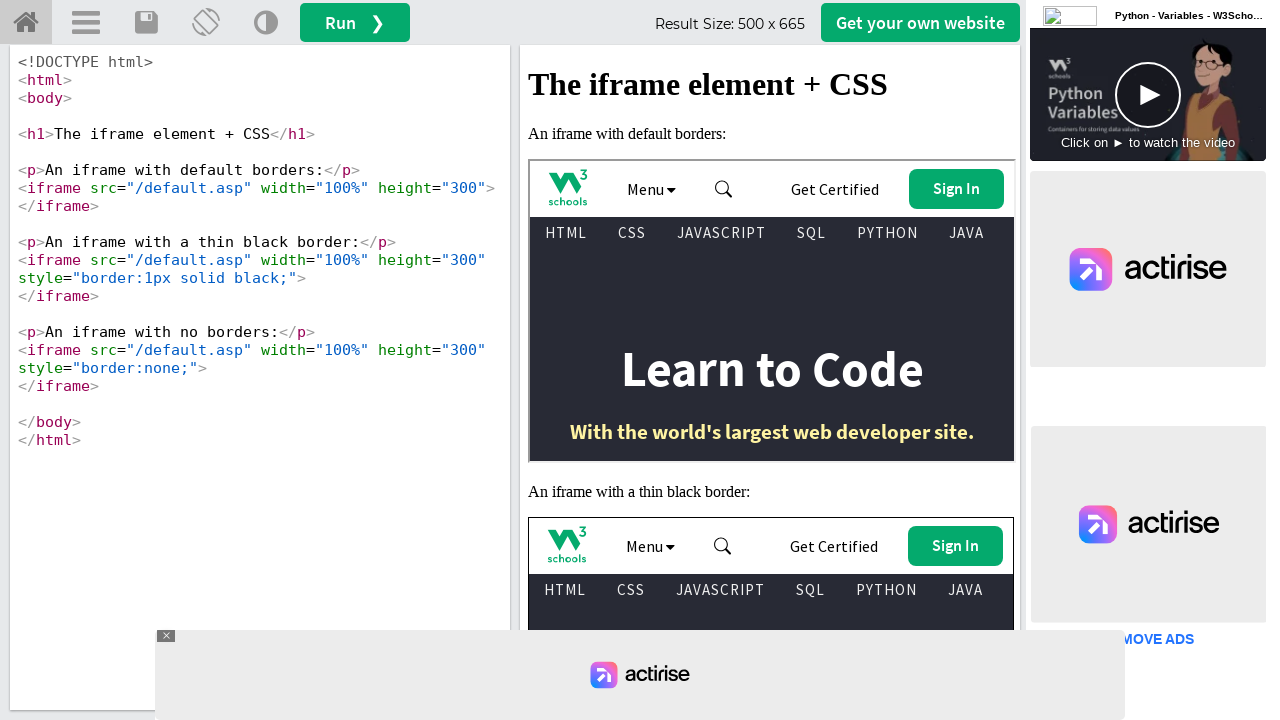

Clicked on the third iframe element within the frame at (770, 548) on xpath=//body/iframe[3]
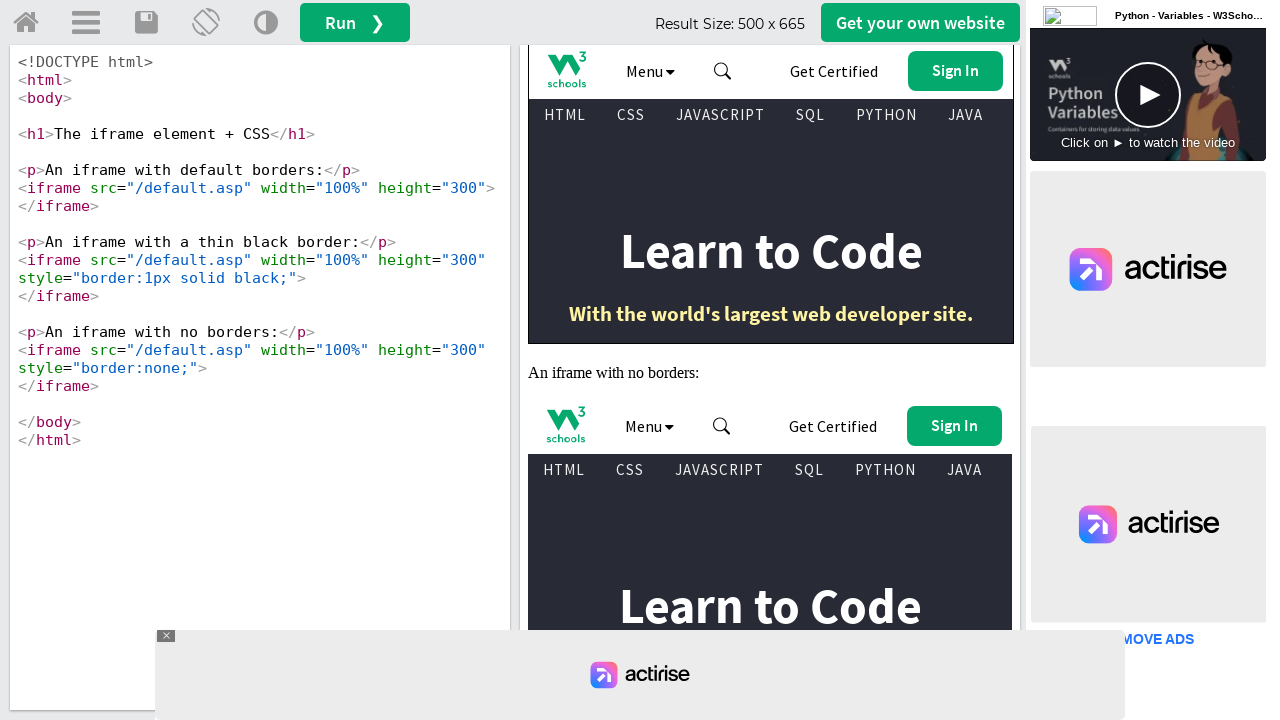

Waited 2 seconds to observe the result
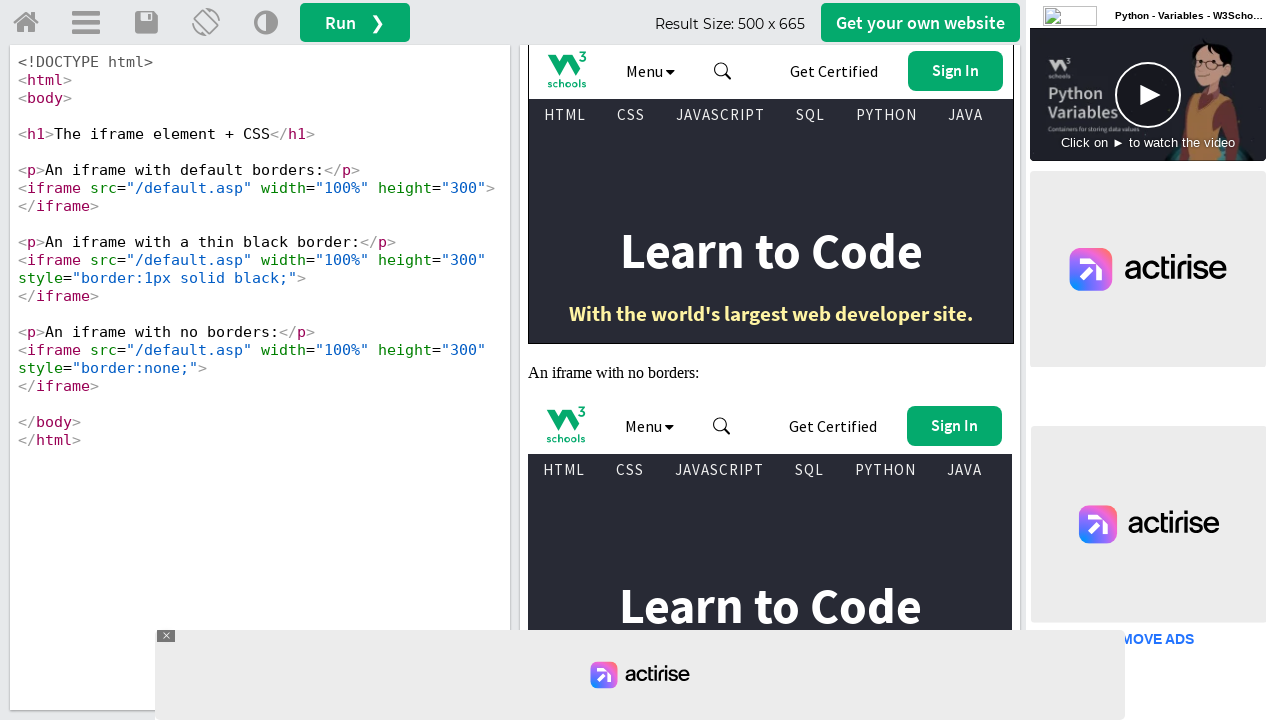

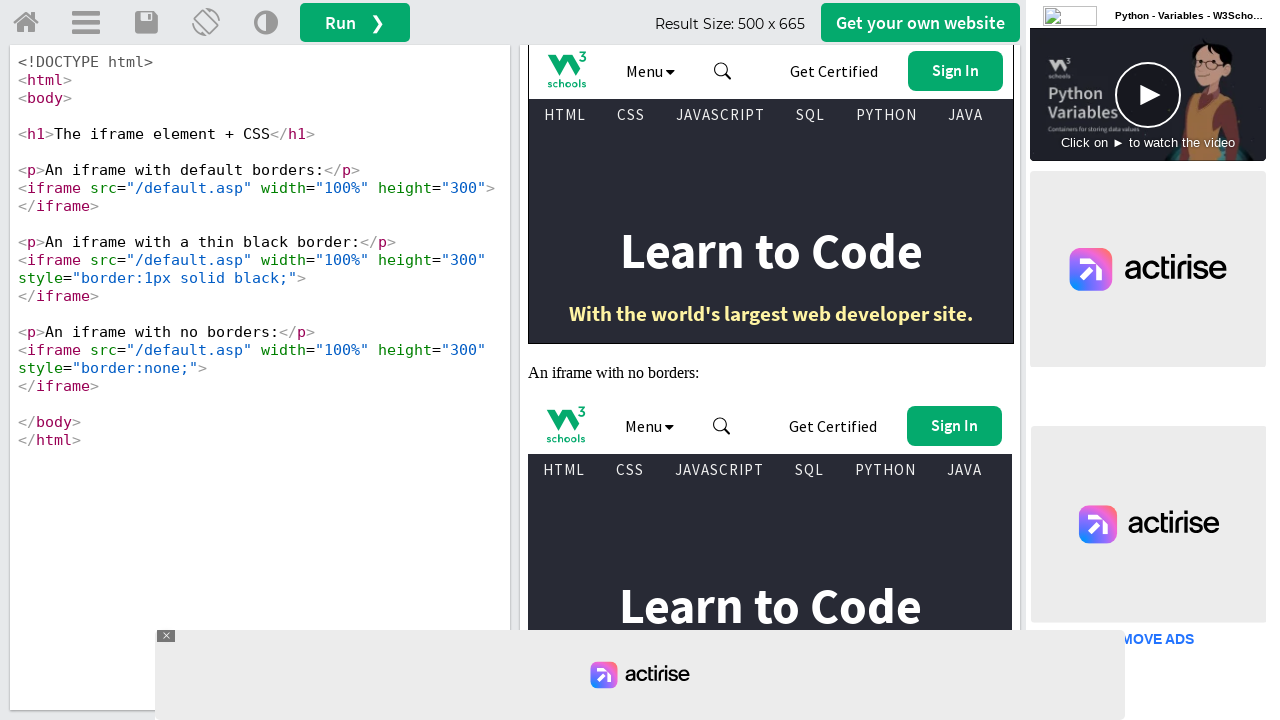